Checks if a logo element is displayed on the page

Starting URL: https://opensource-demo.orangehrmlive.com/

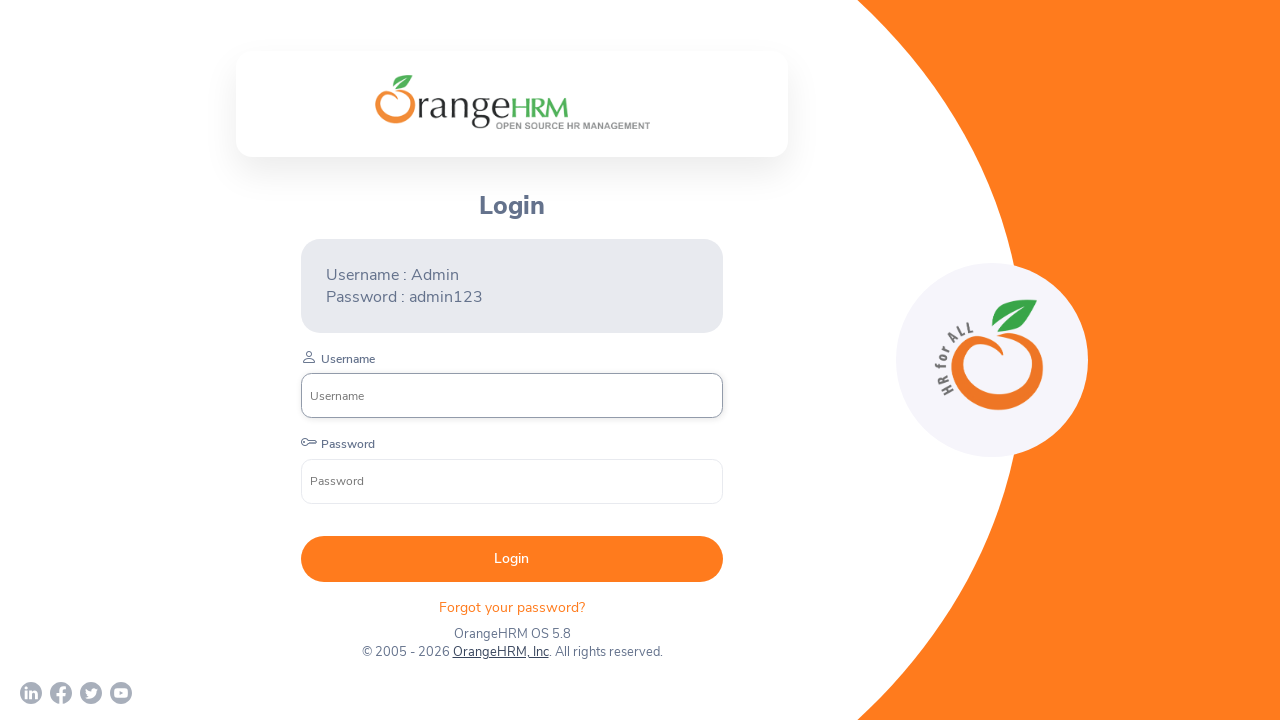

Checked if logo element is visible on the page
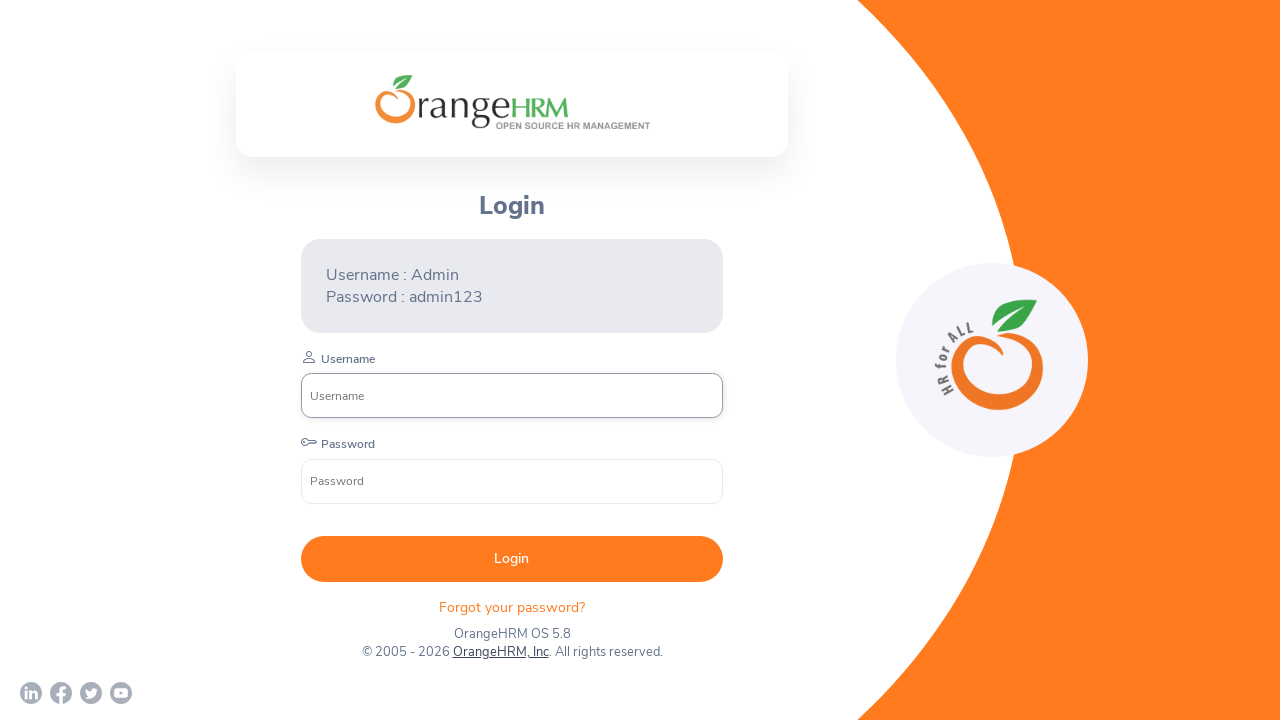

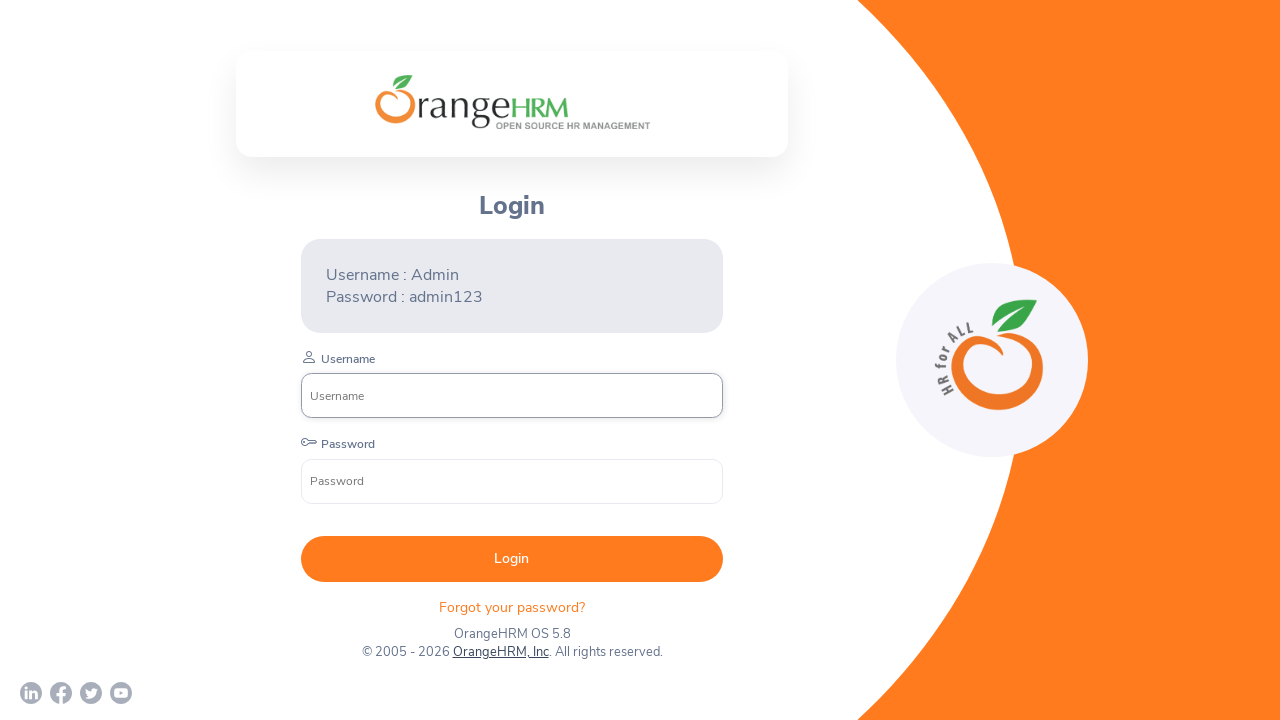